Tests drag and drop functionality within an iframe on jQuery UI demo page, then performs a control-click on the Accordion link

Starting URL: https://jqueryui.com/droppable/

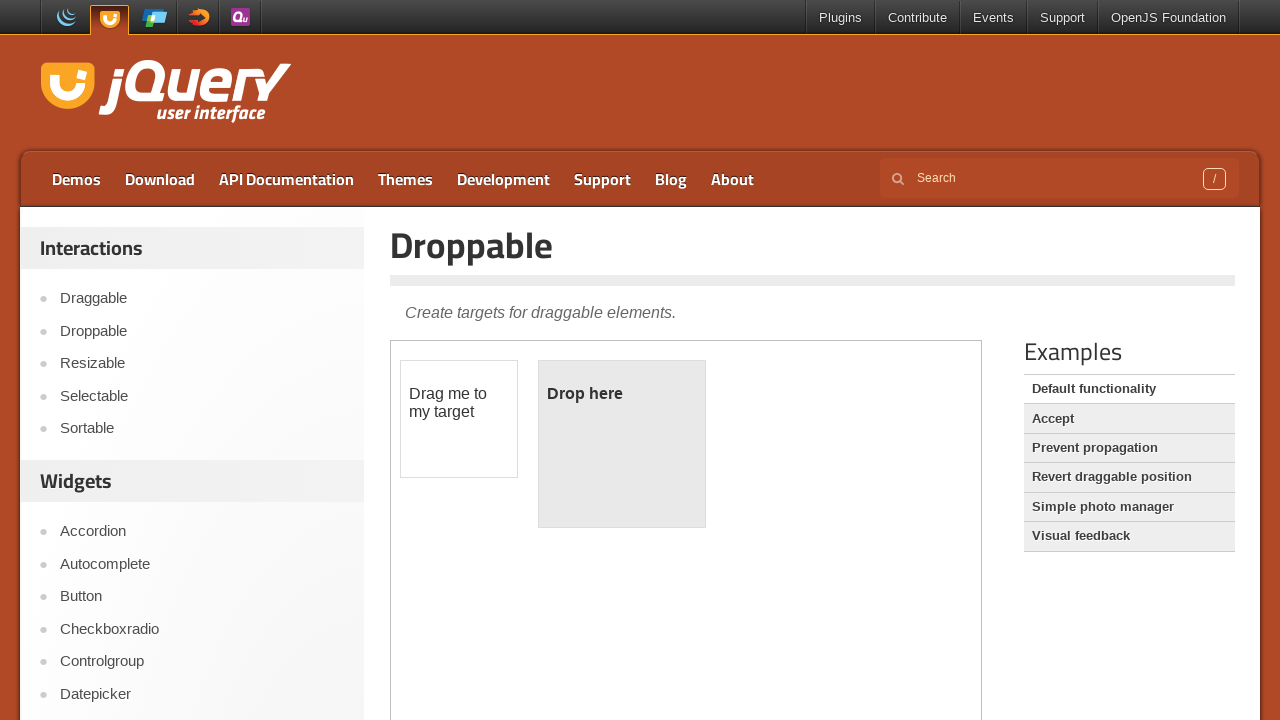

Located the demo iframe
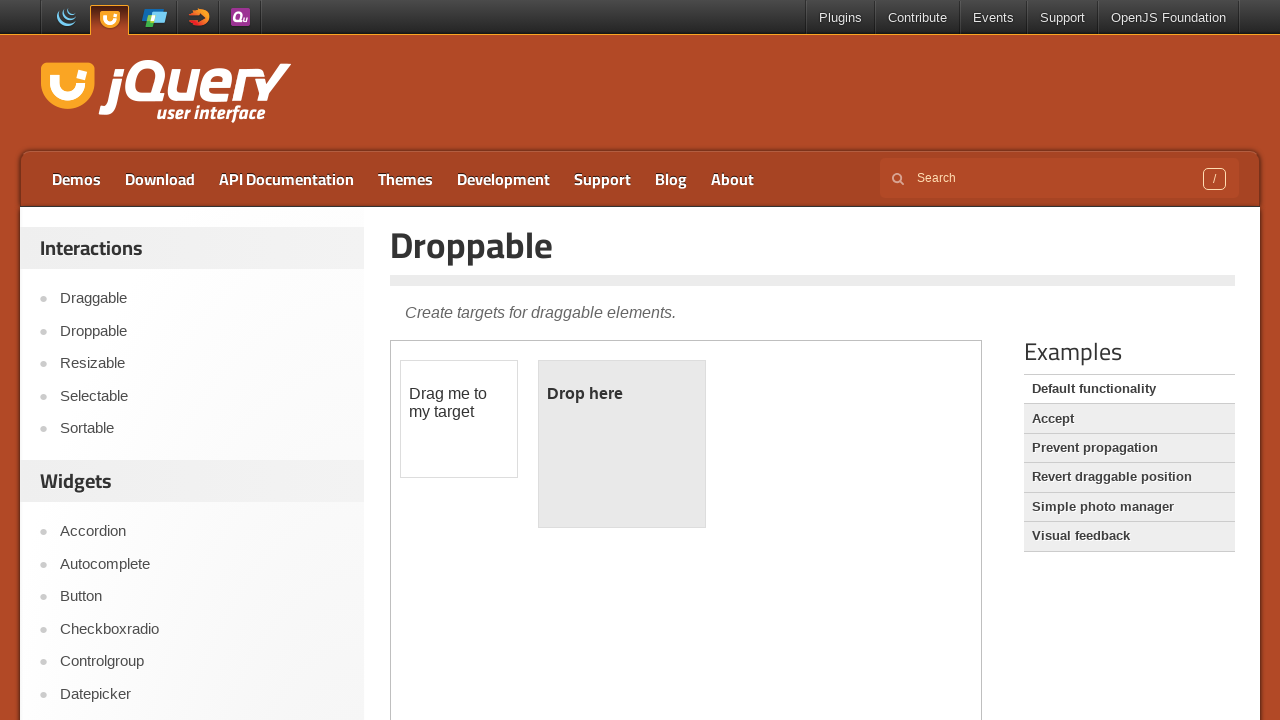

Clicked on the draggable element within iframe at (459, 419) on .demo-frame >> internal:control=enter-frame >> #draggable
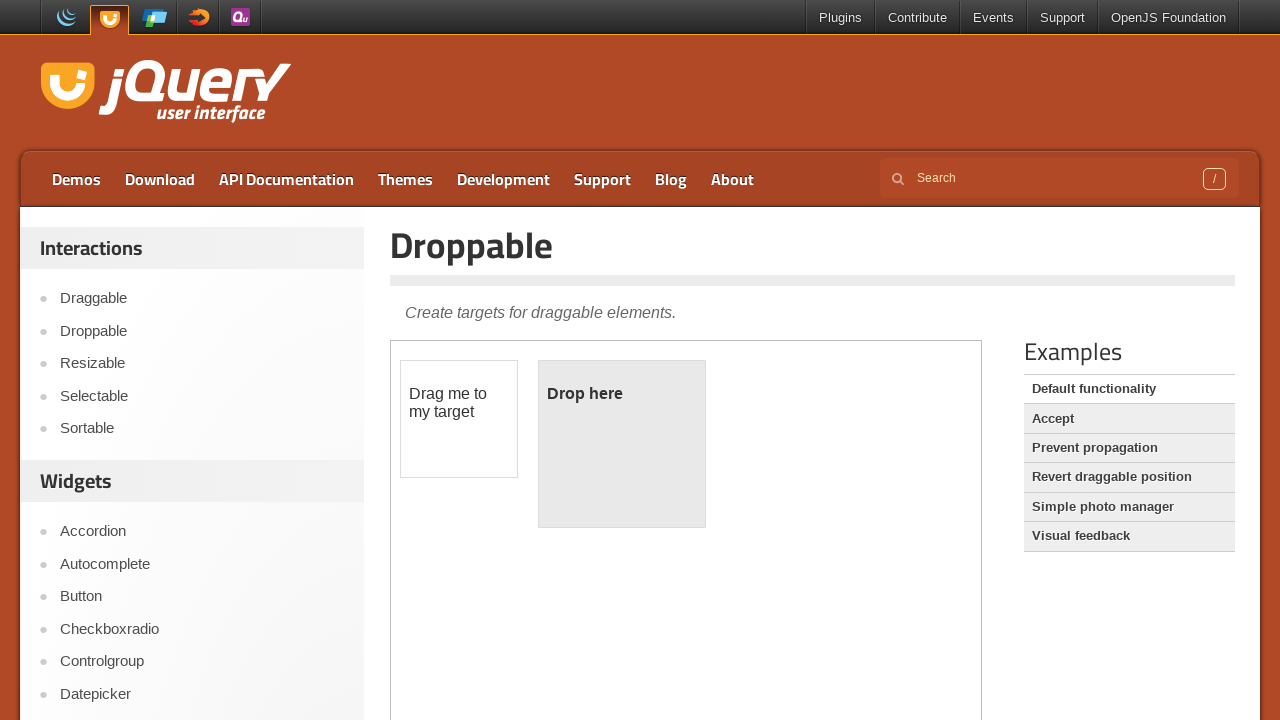

Dragged and dropped element from draggable to droppable area at (622, 444)
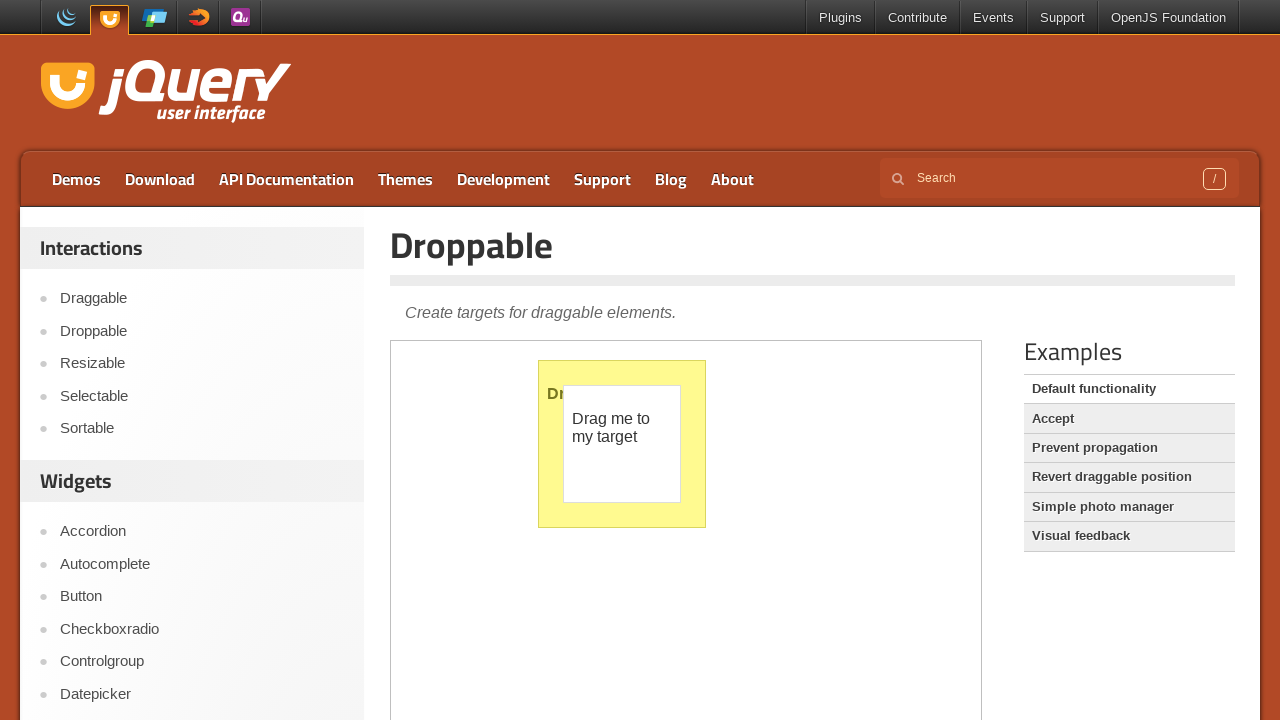

Control-clicked on Accordion link at (202, 532) on a:text('Accordion')
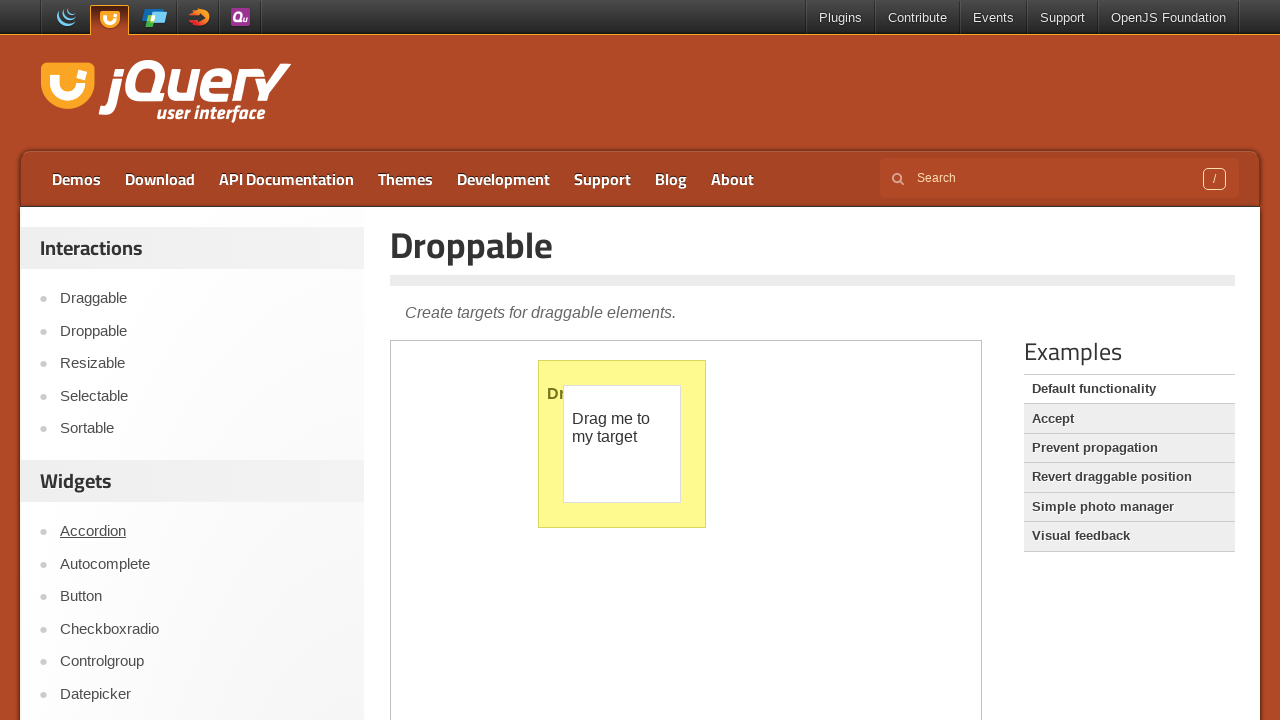

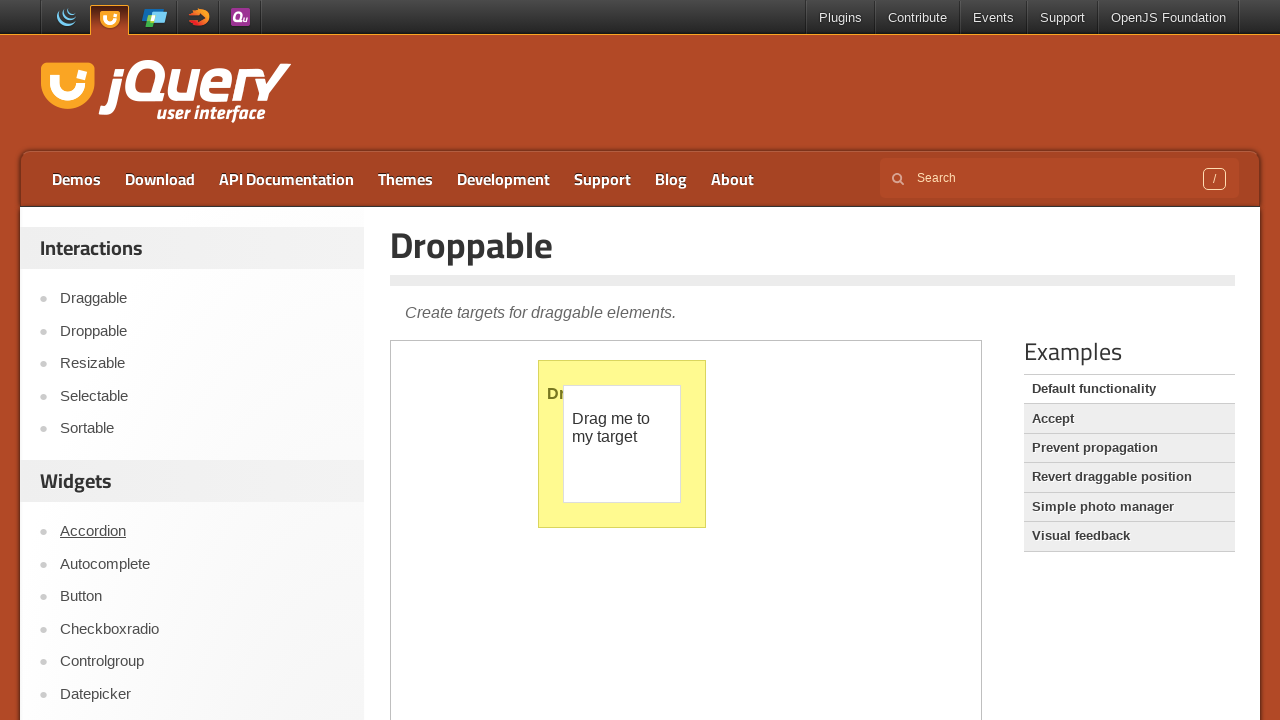